Tests checkbox selection functionality by clicking on multiple checkboxes (Movies and Cricket) on a registration form

Starting URL: https://demo.automationtesting.in/Register.html

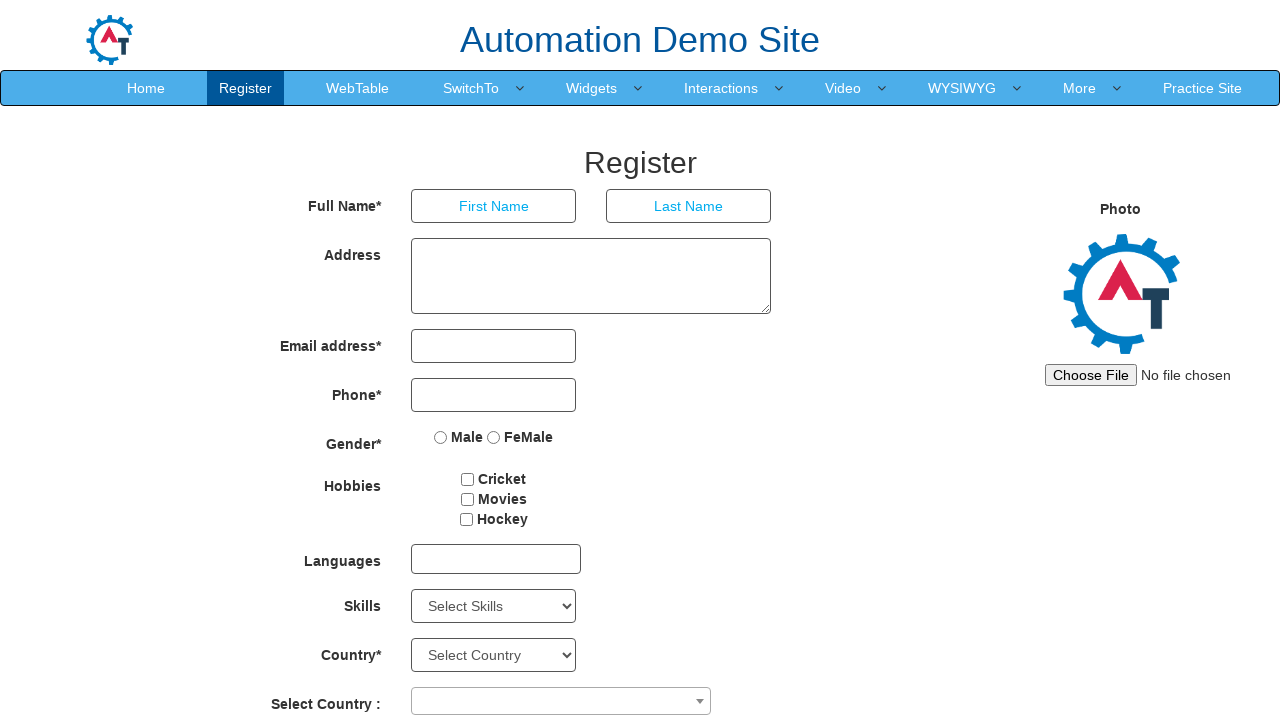

Clicked Movies checkbox on registration form at (467, 499) on input[value='Movies']
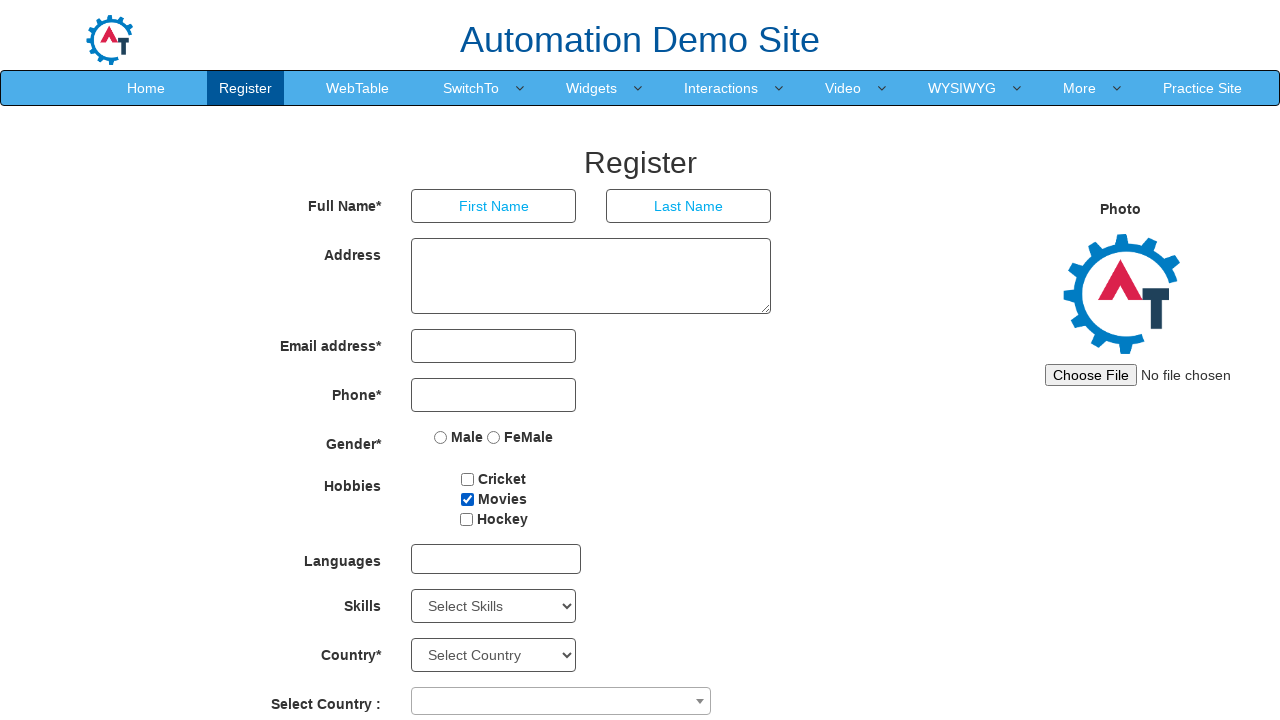

Clicked Cricket checkbox on registration form at (468, 479) on input[value='Cricket']
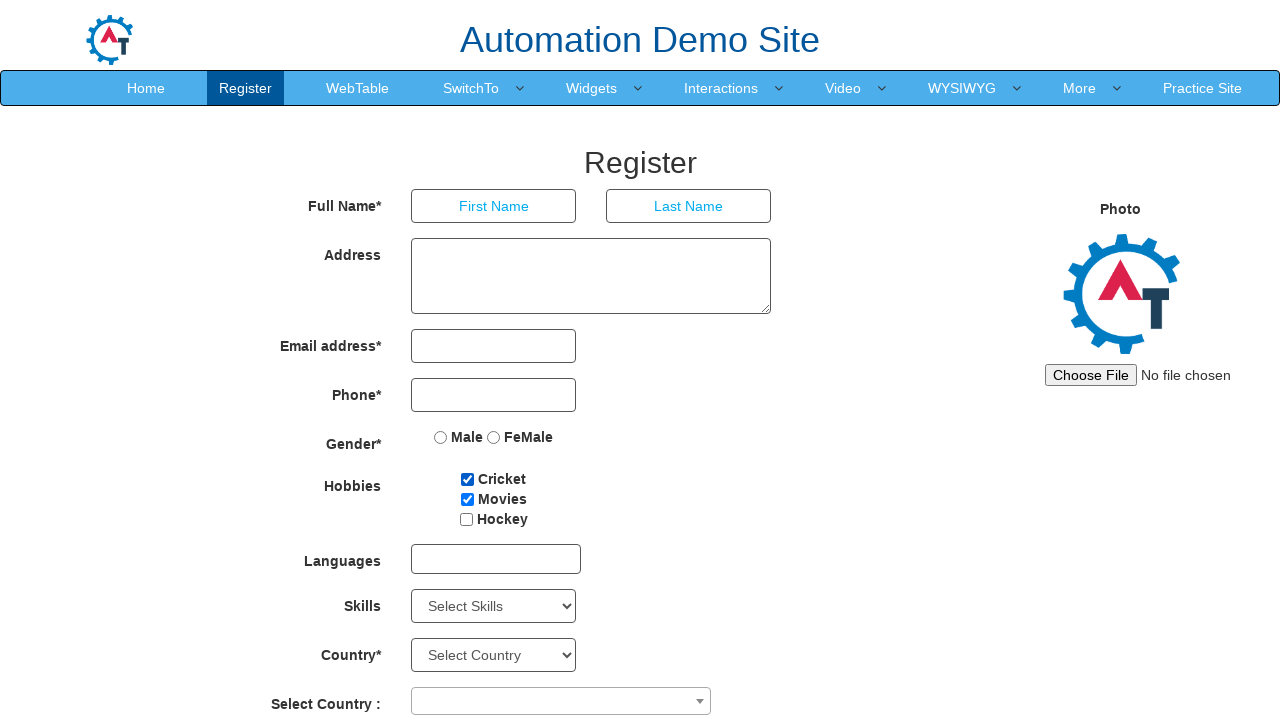

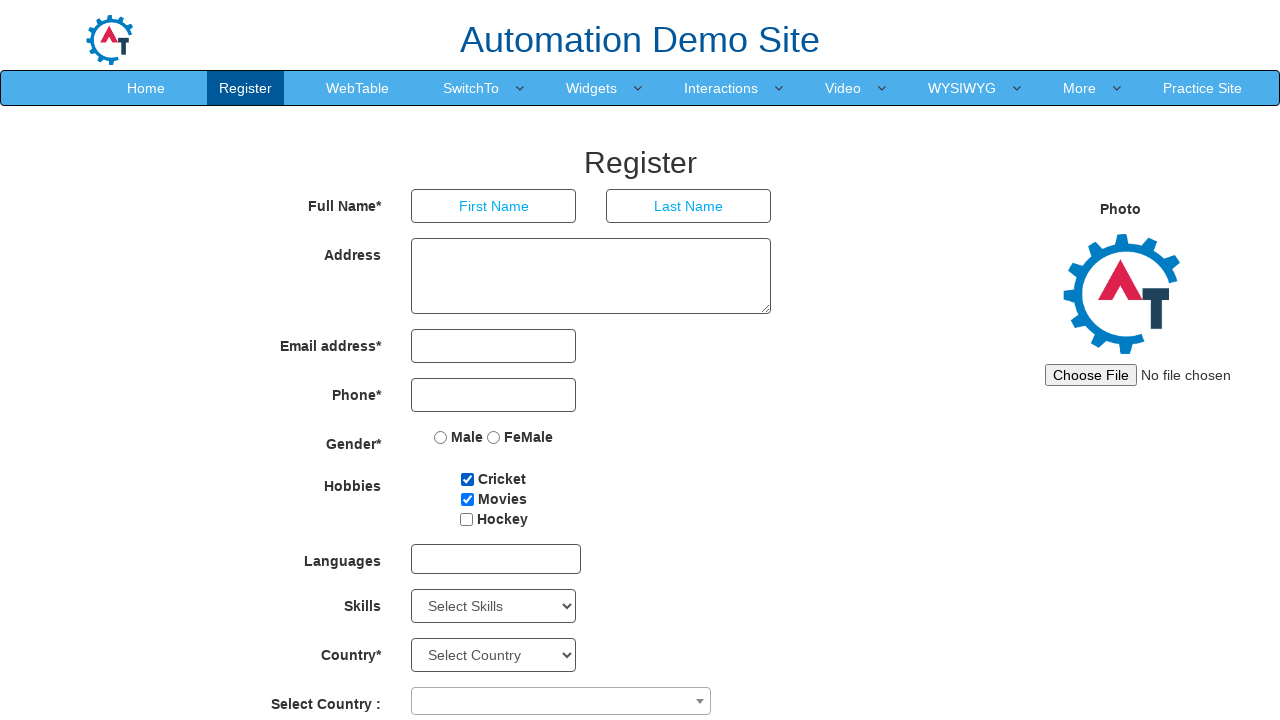